Tests window handling by clicking a link that opens a new window, switching to the new window, and verifying the title changes from "Windows" to "New Window"

Starting URL: https://practice.cydeo.com/windows

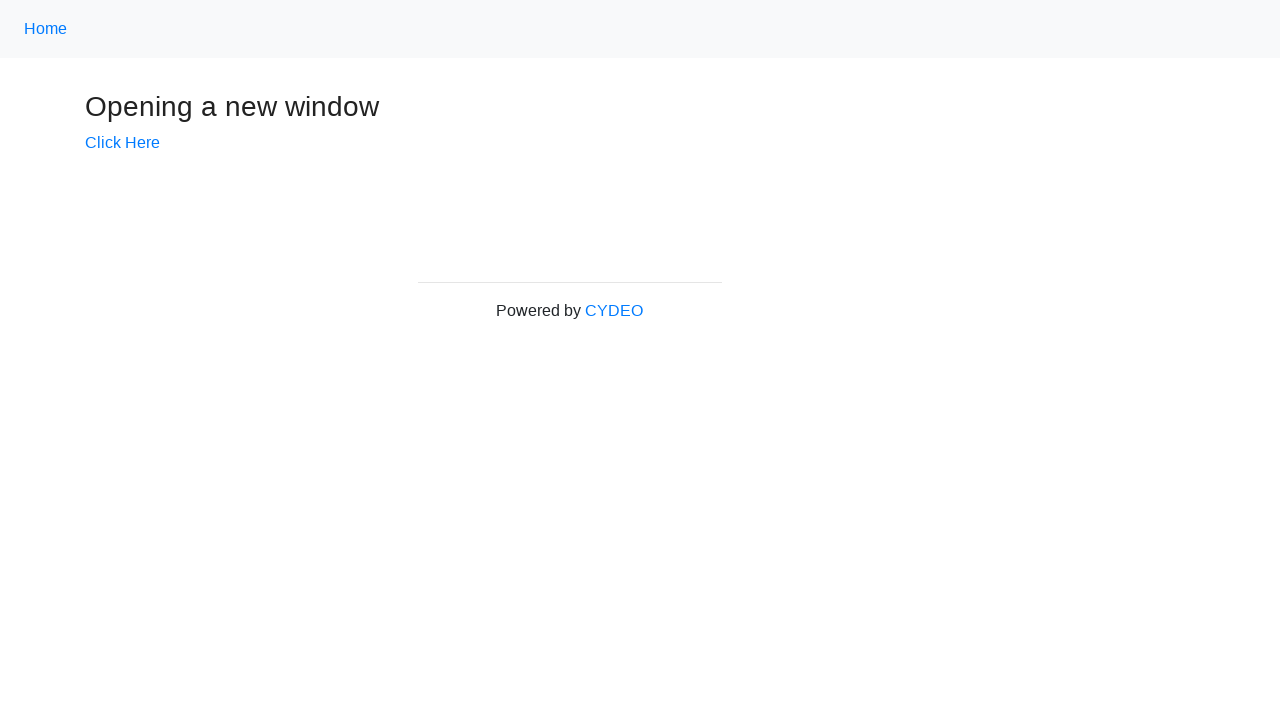

Verified initial page title is 'Windows'
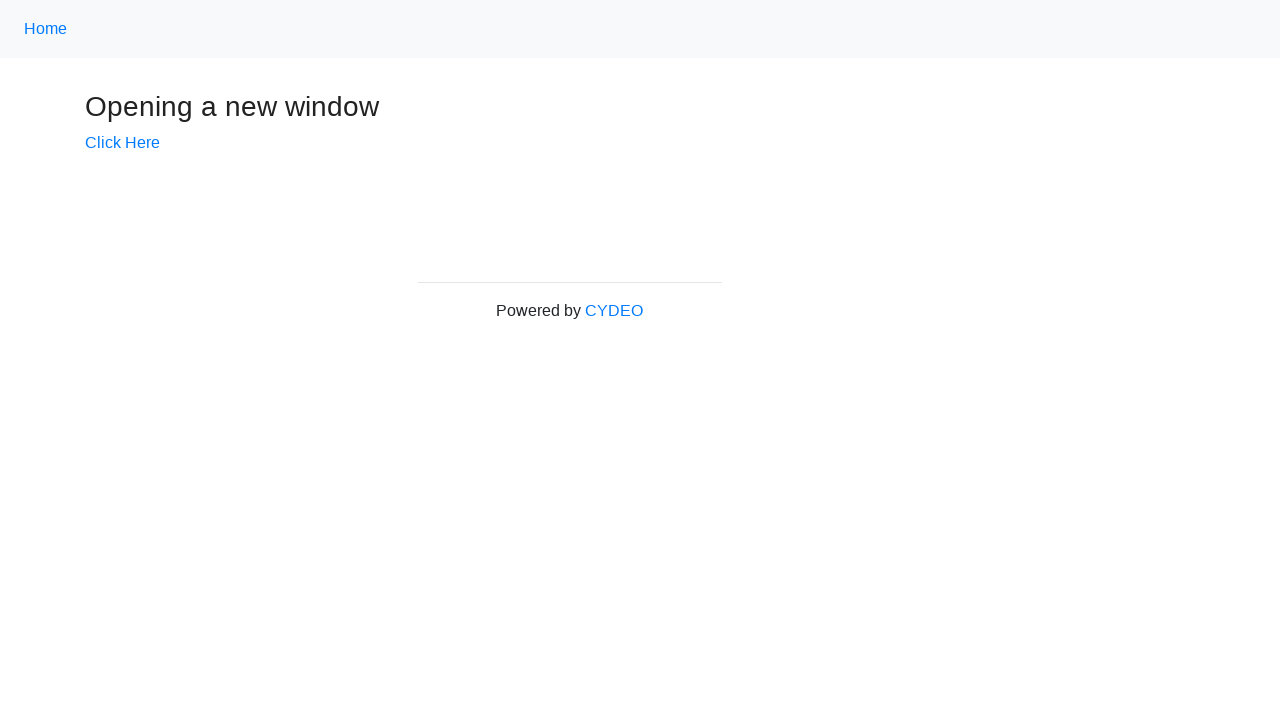

Clicked 'Click Here' link to open new window at (122, 143) on text=Click Here
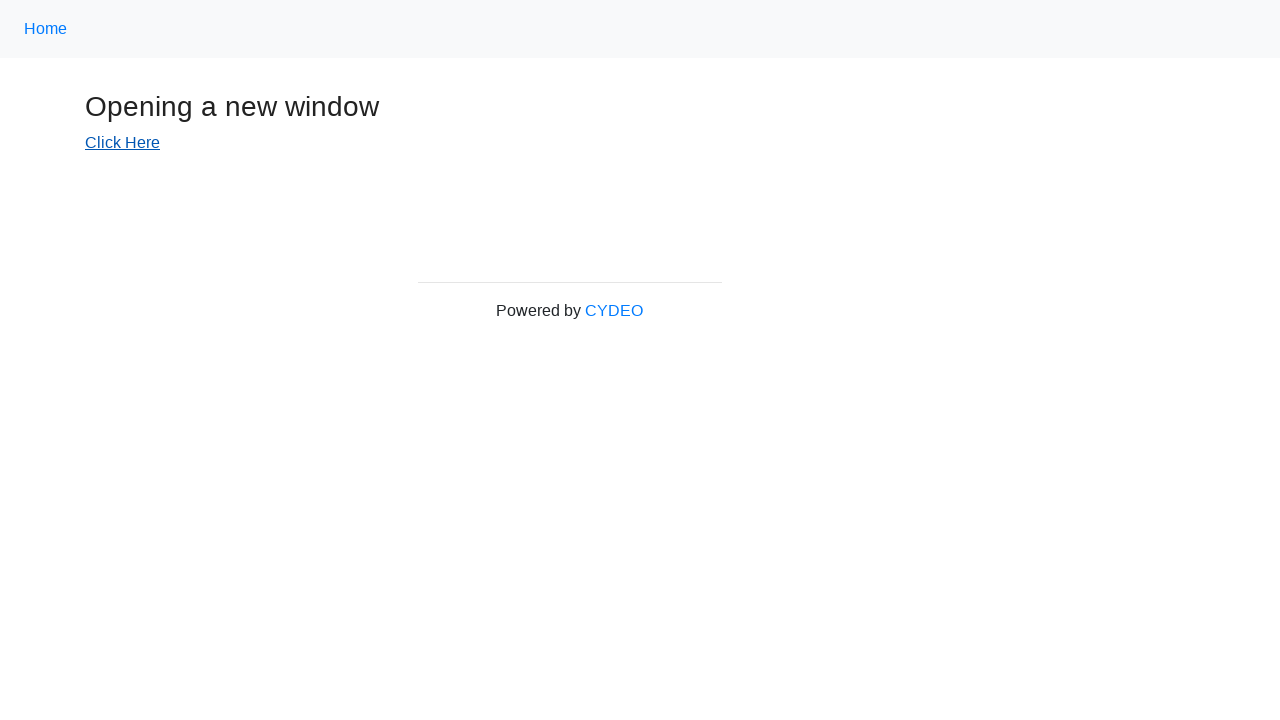

Clicked 'Click Here' link again and captured new page context at (122, 143) on text=Click Here
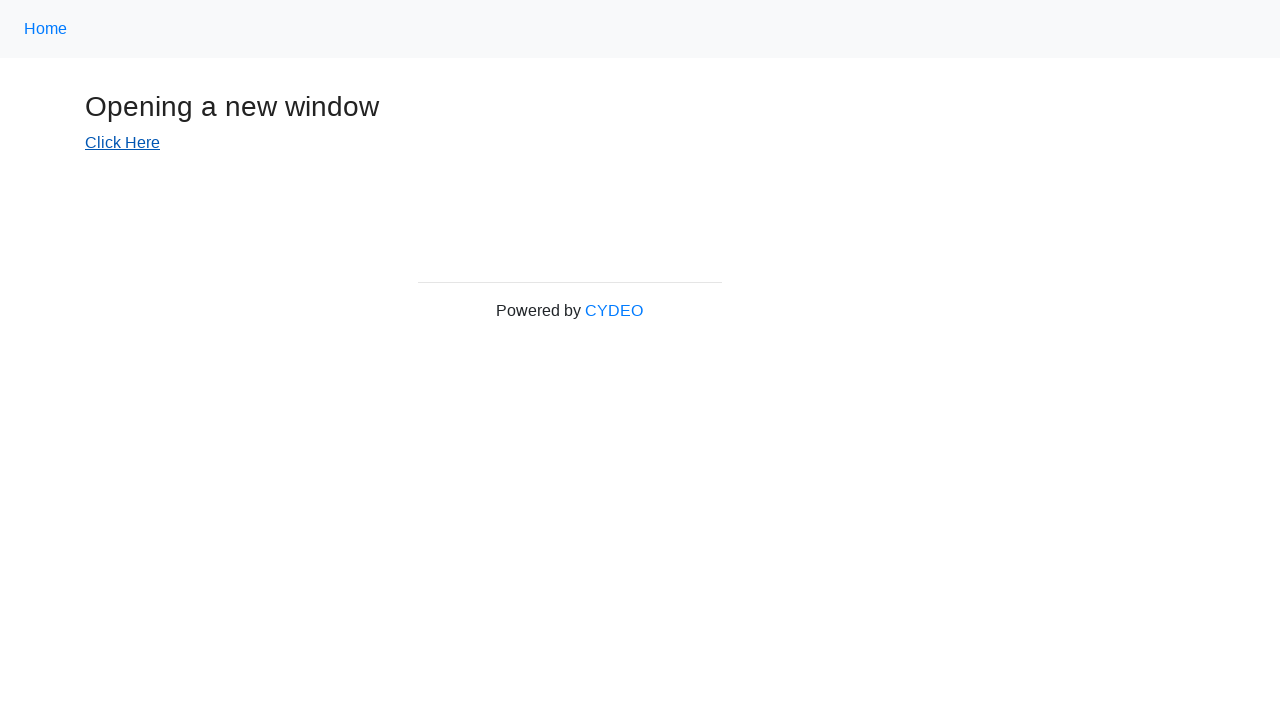

Retrieved reference to new window/tab
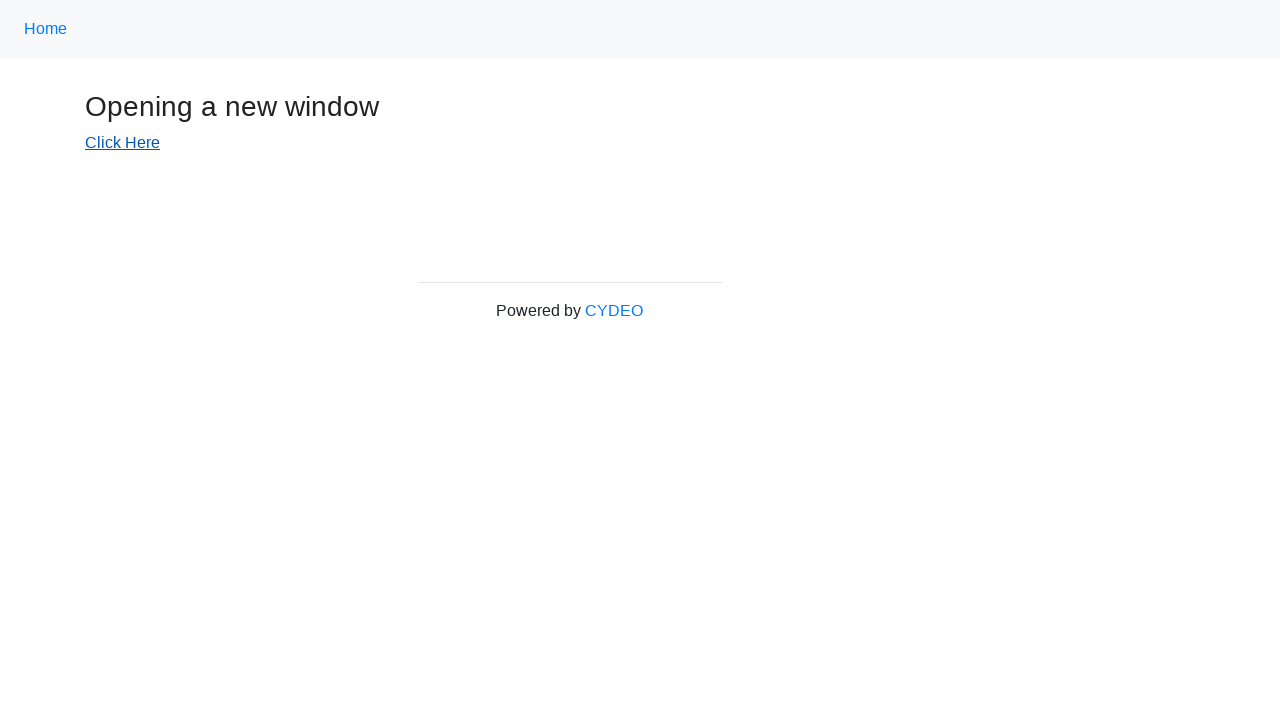

New window finished loading
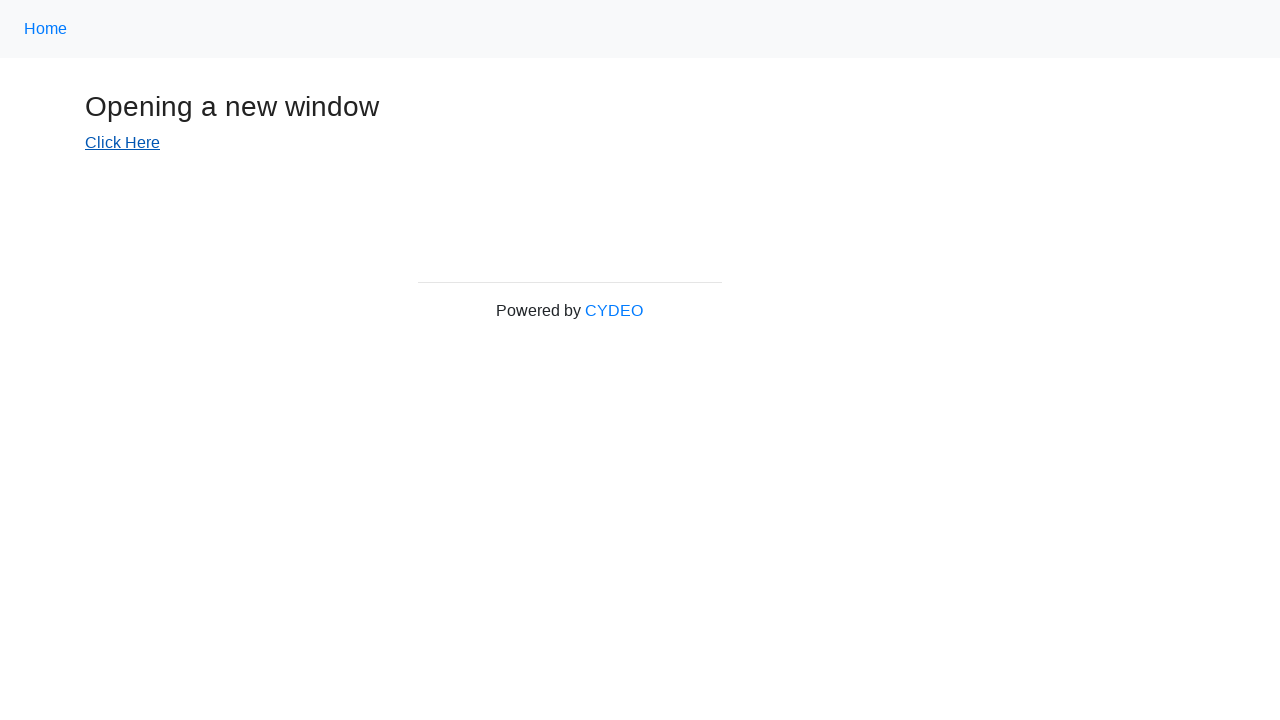

Verified new window title is 'New Window'
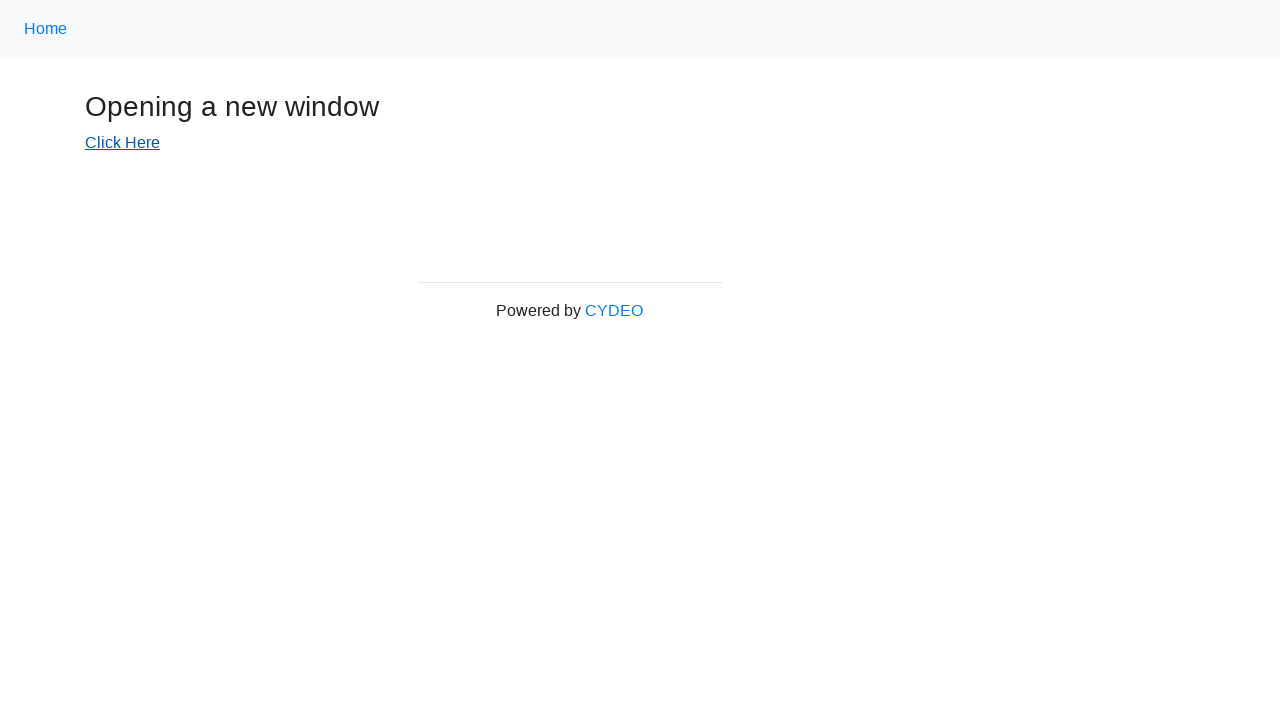

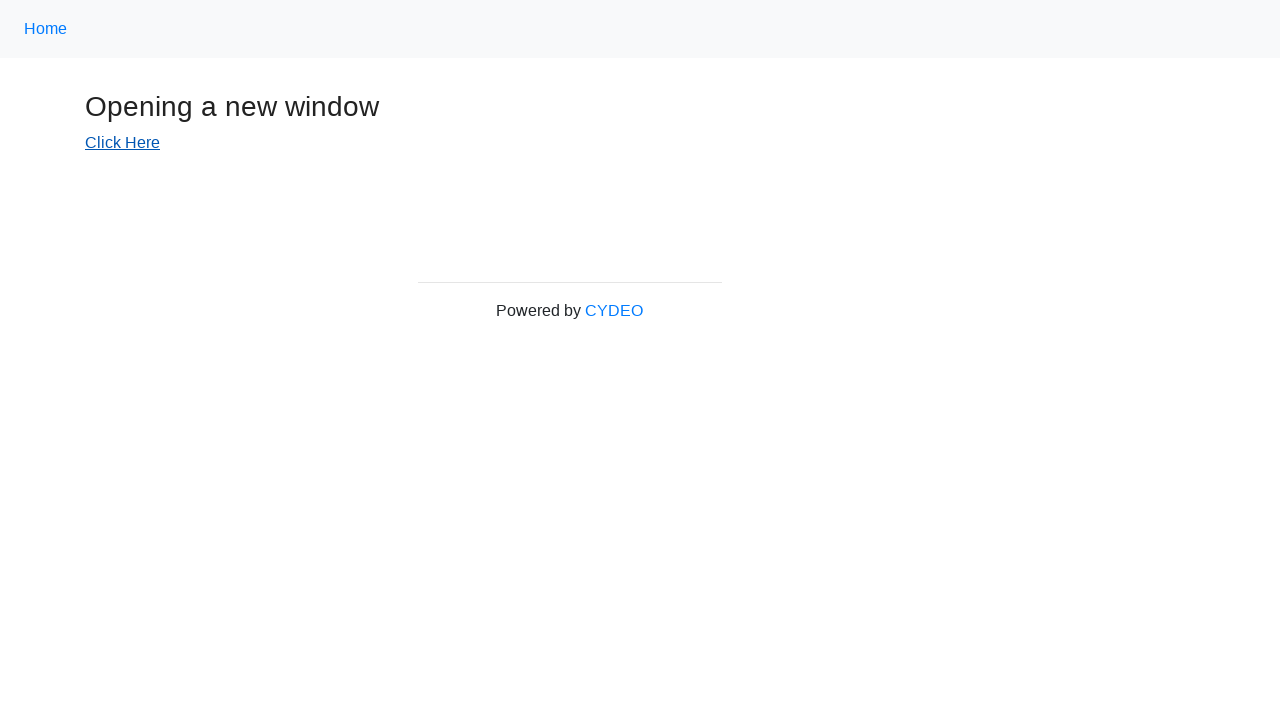